Tests the Ideas footer link by clicking it and verifying navigation to /ideas

Starting URL: https://scratch.mit.edu

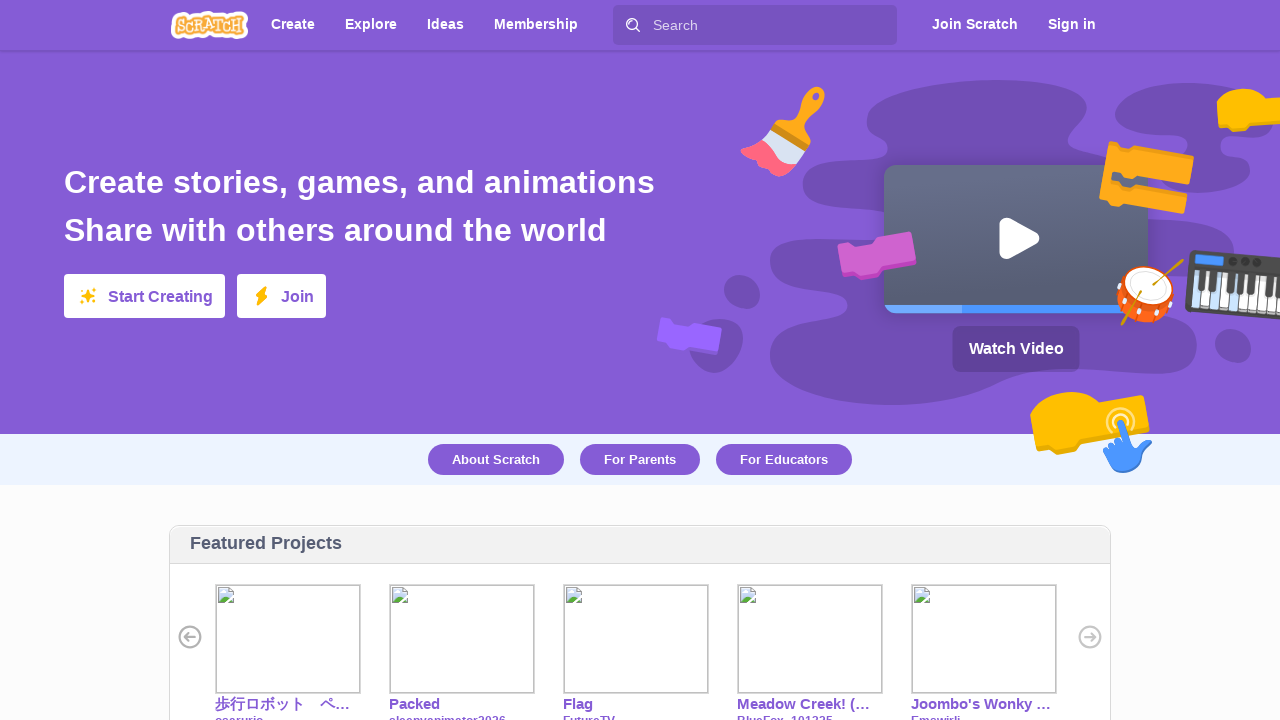

Waited for Scratch homepage to load - found tagline 'Create stories, games, and animations'
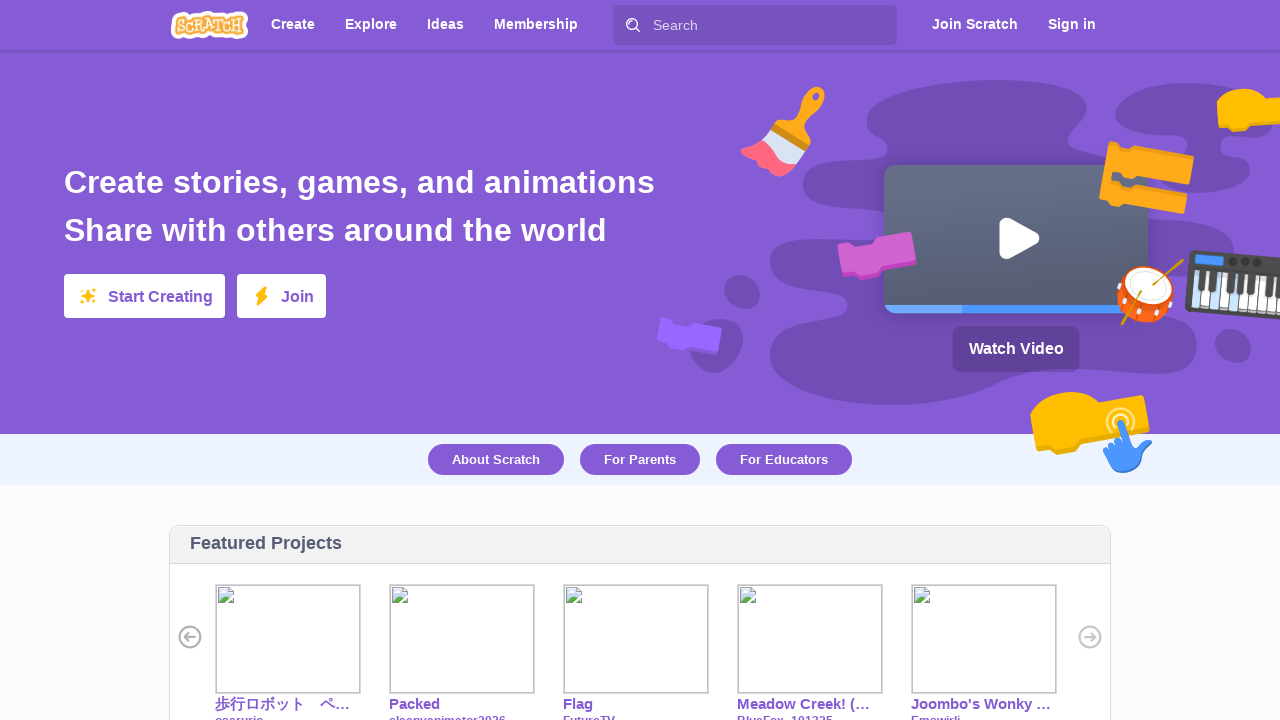

Clicked Ideas link in footer at (446, 24) on text=Ideas
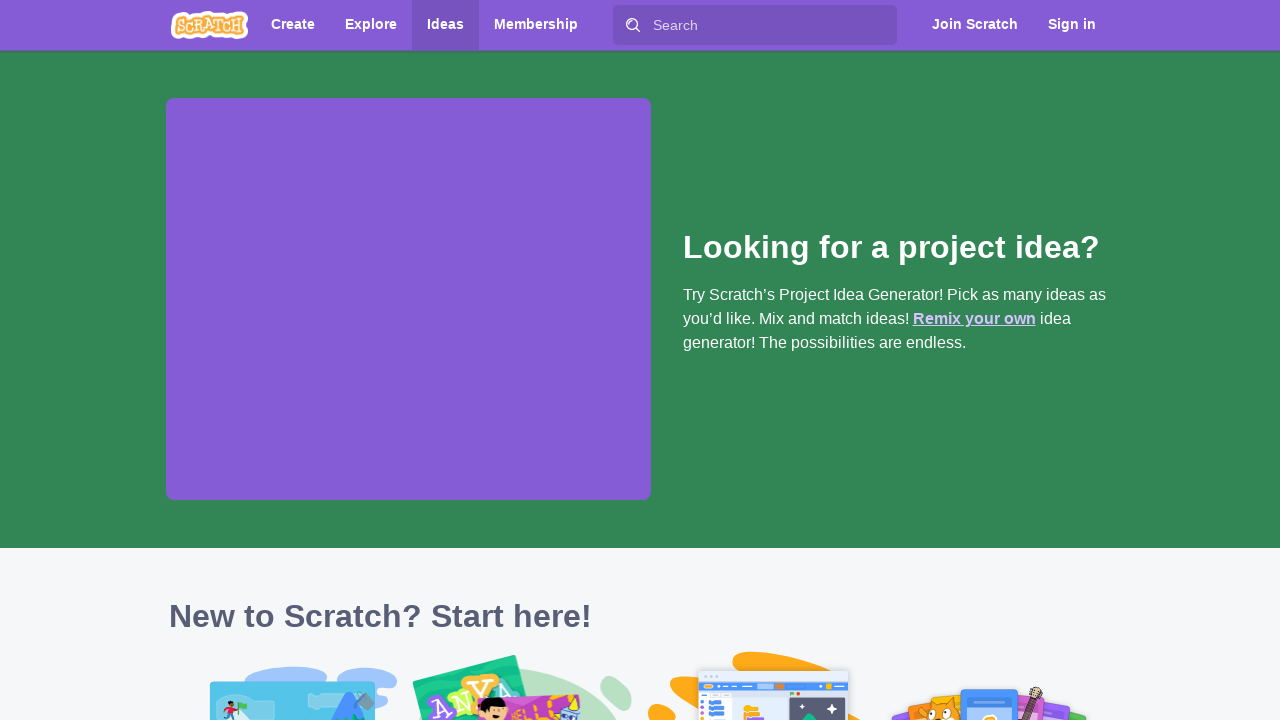

Waited for page to load after clicking Ideas link
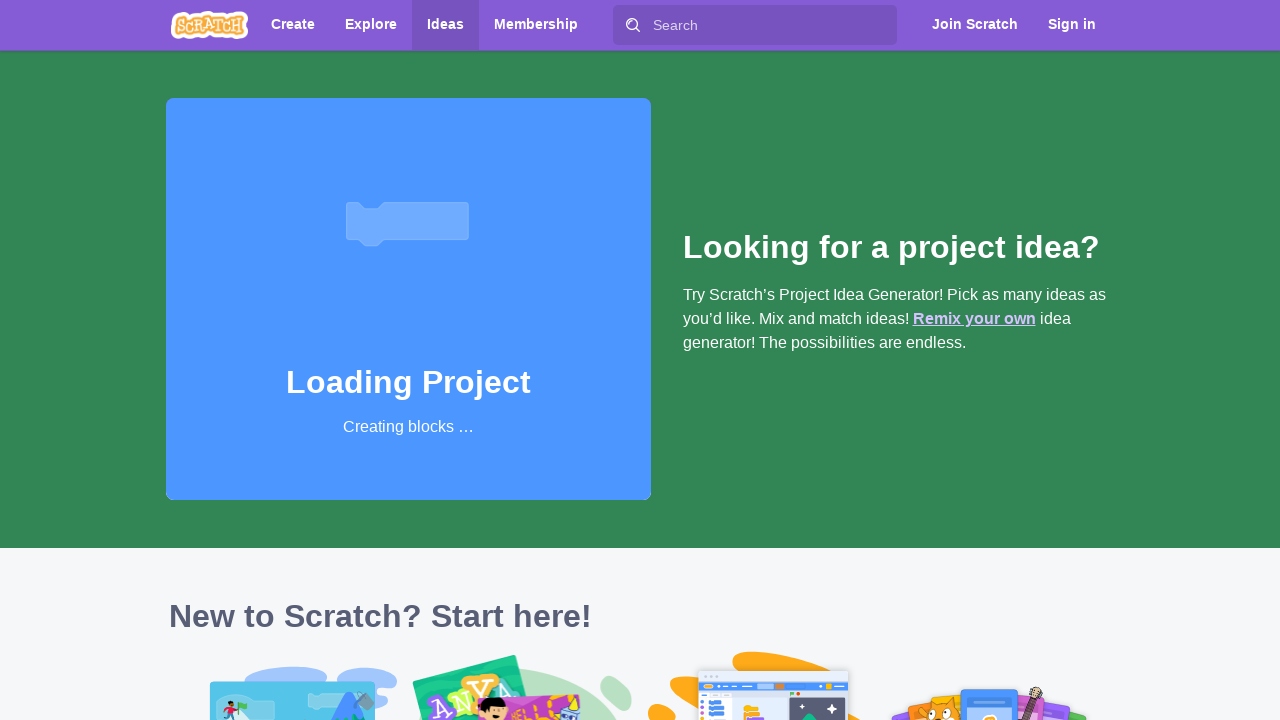

Verified navigation to /ideas - assertion passed
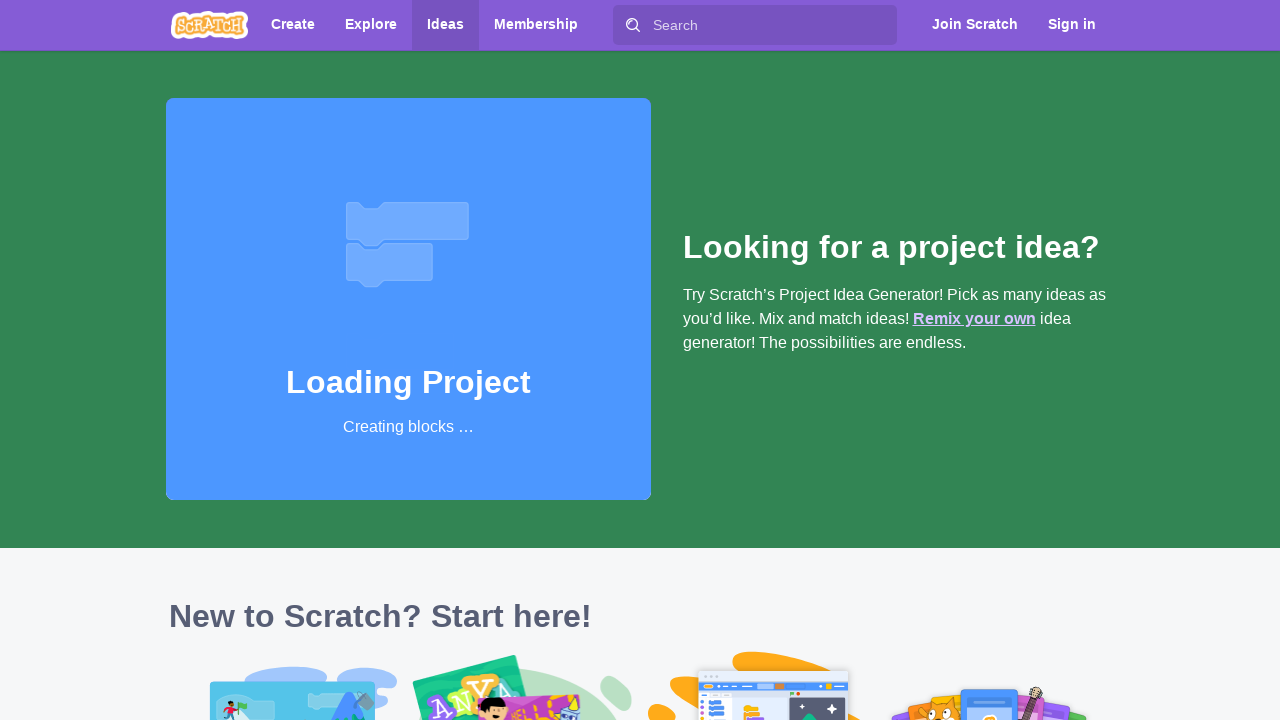

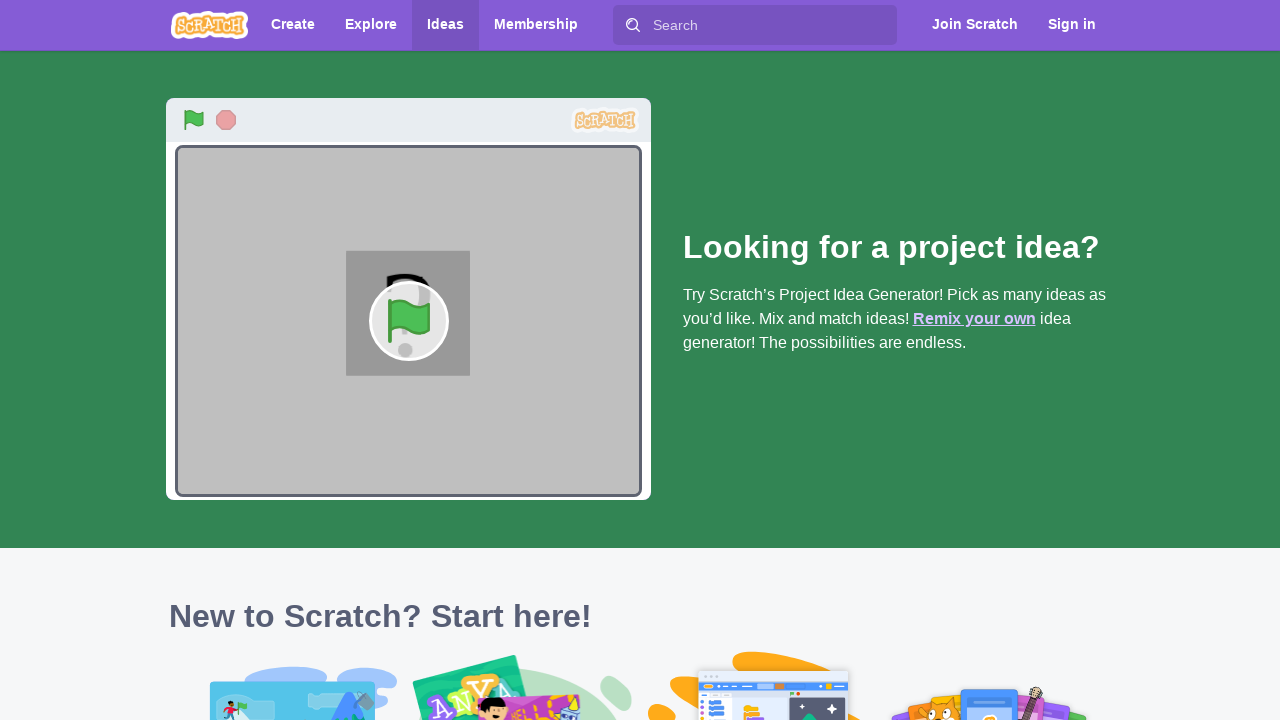